Tests drag and drop functionality by dragging two draggable elements into a drop zone

Starting URL: https://www.lambdatest.com/selenium-playground/drag-and-drop-demo

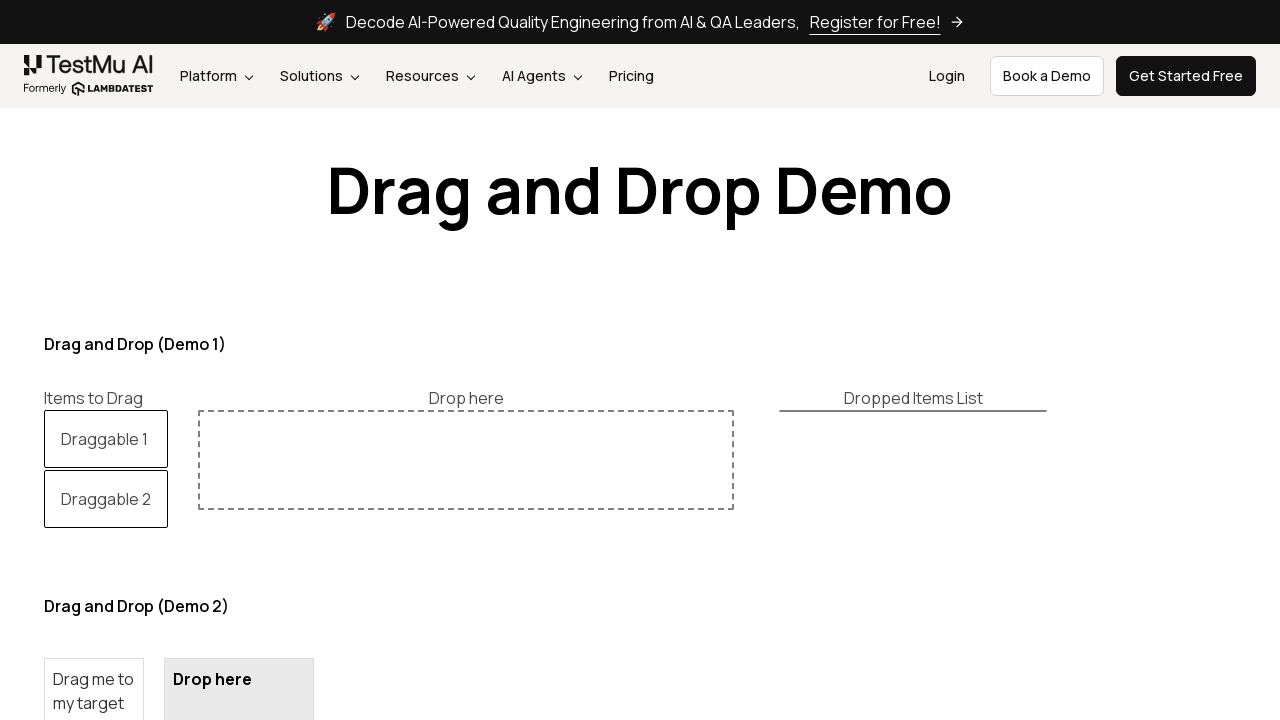

Located first draggable element 'Draggable 1'
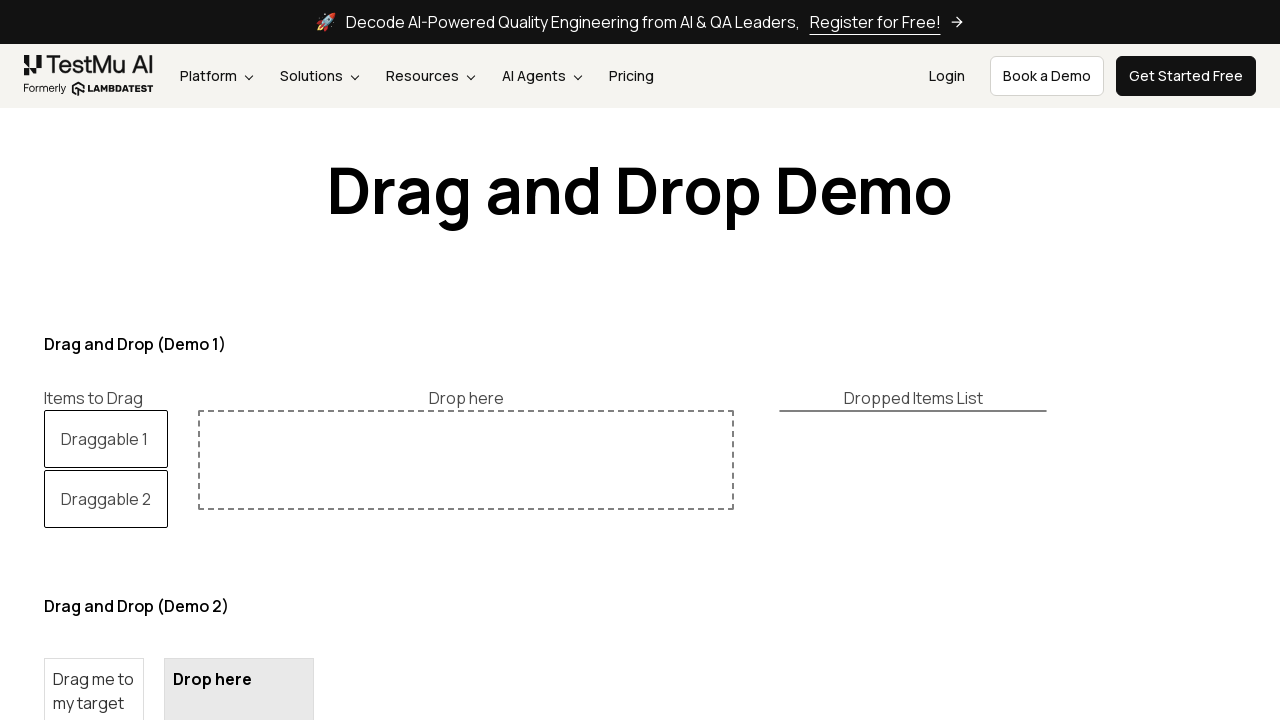

Located second draggable element 'Draggable 2'
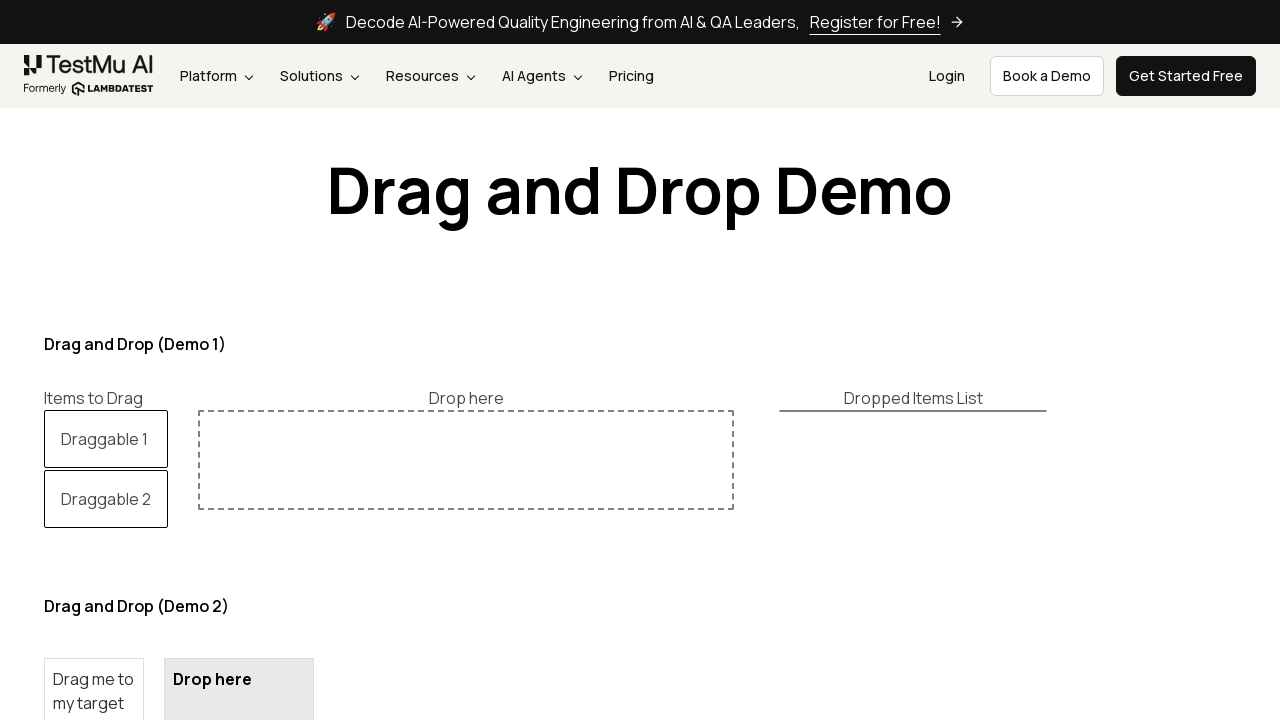

Located drop zone element
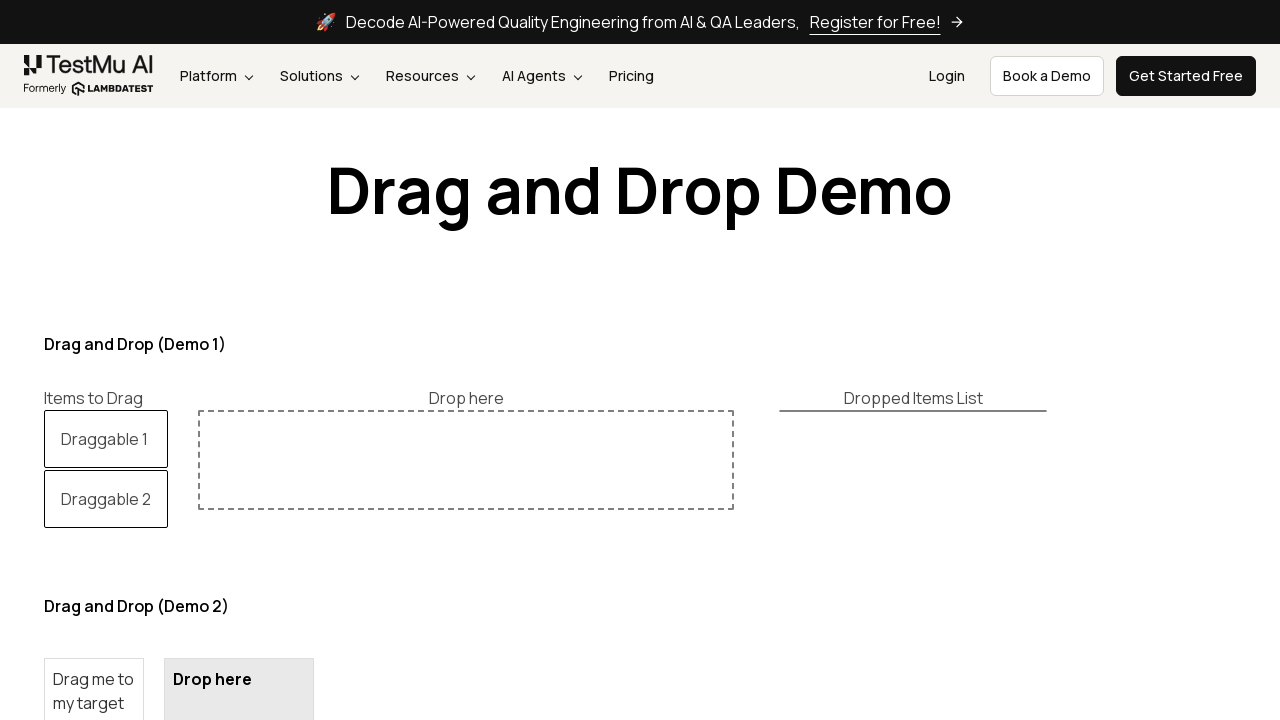

Dragged 'Draggable 1' into the drop zone at (466, 460)
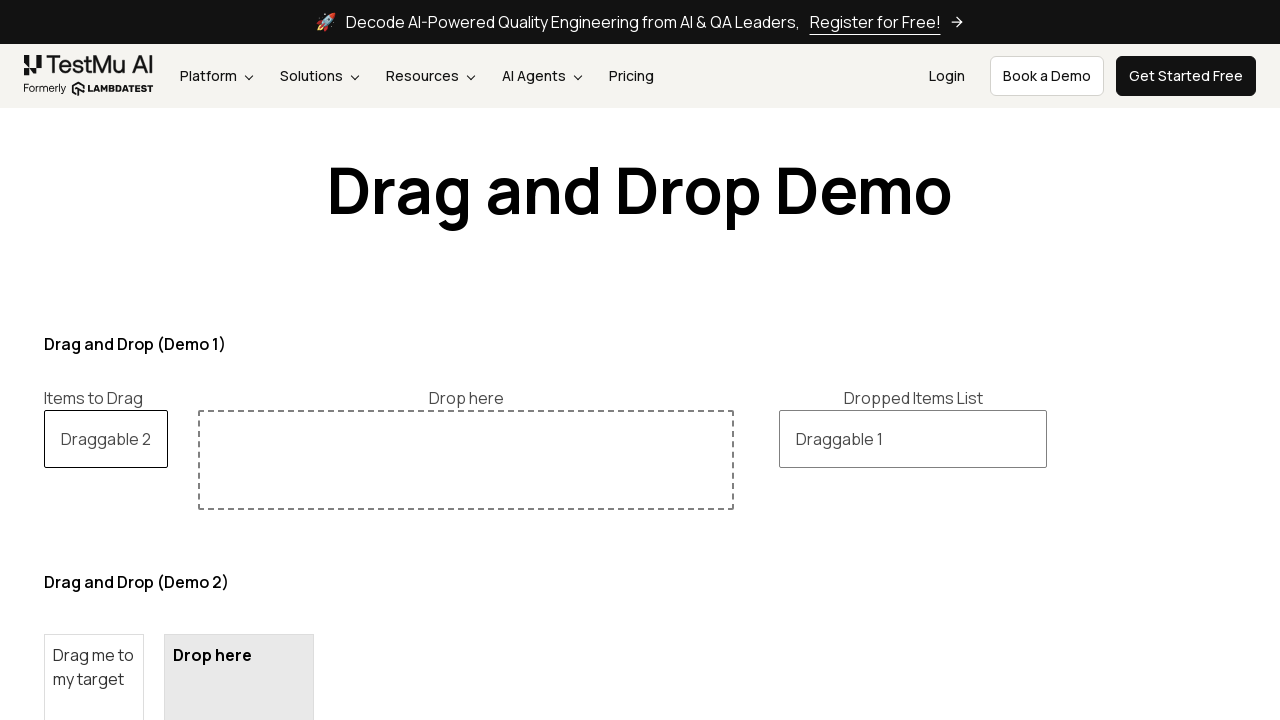

Dragged 'Draggable 2' into the drop zone at (466, 460)
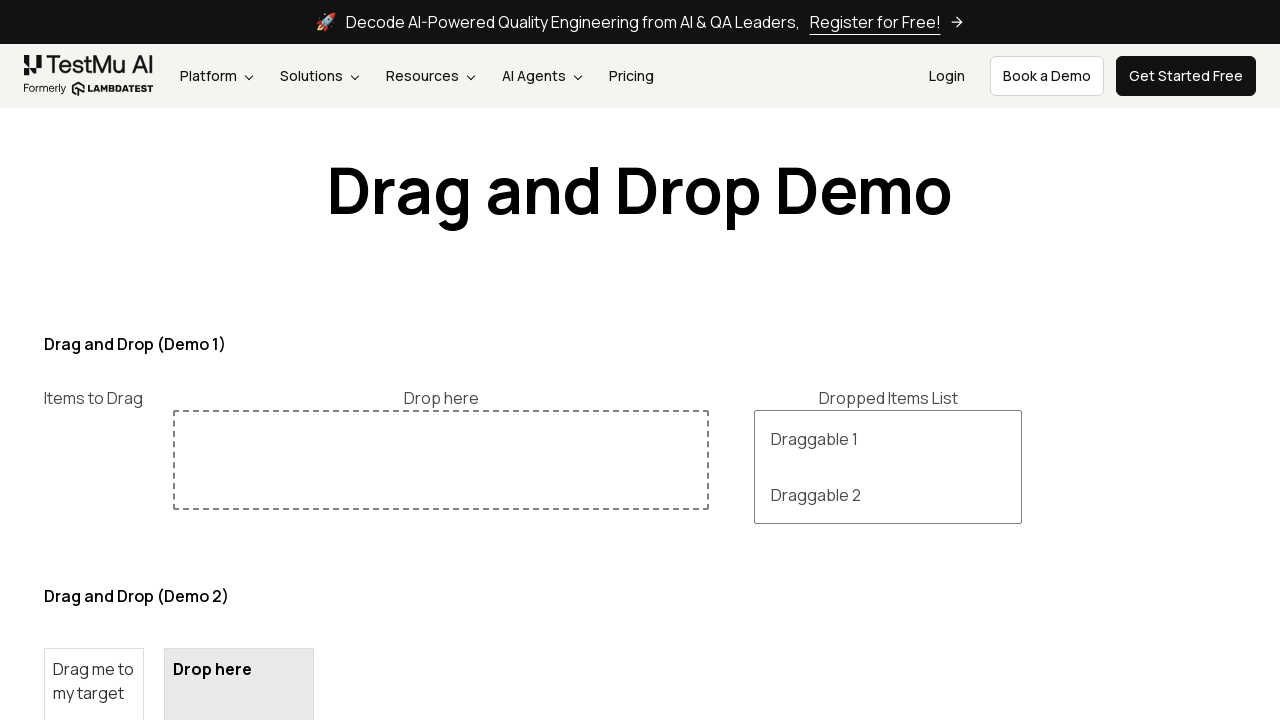

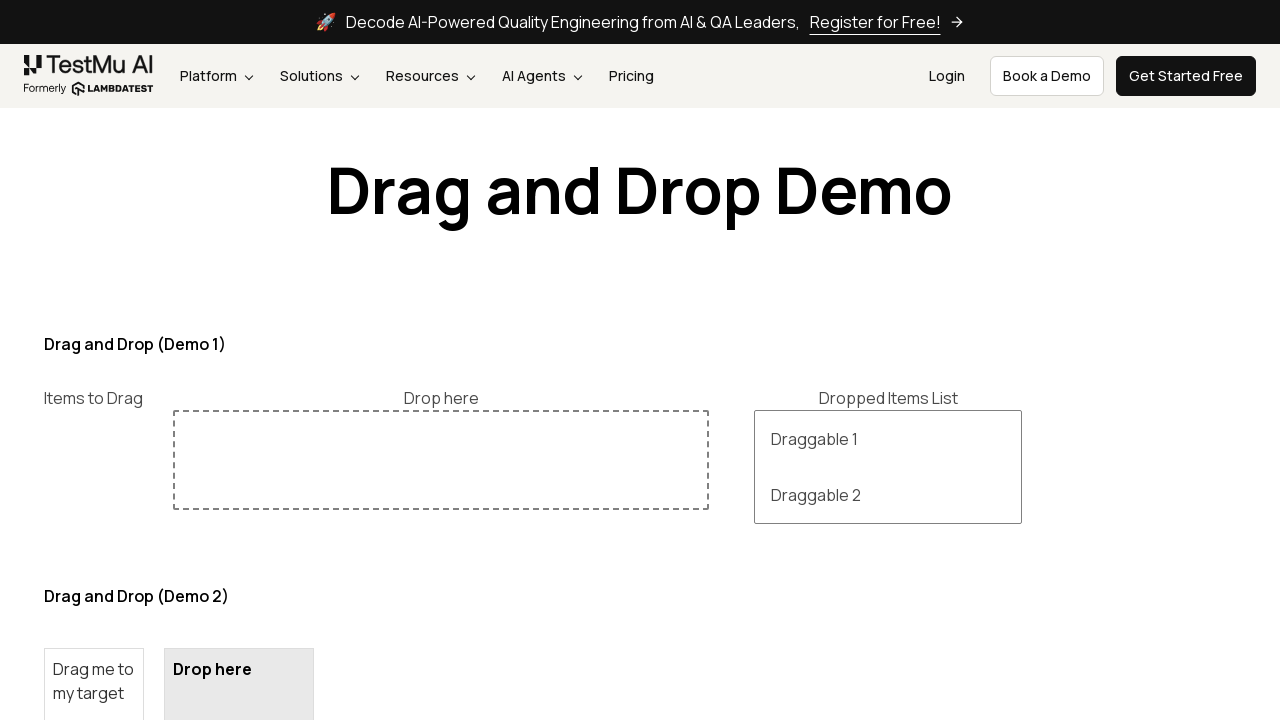